Navigates to jasonraimondi.com and verifies the page loads successfully by checking the response status code is not an error (400+)

Starting URL: https://jasonraimondi.com

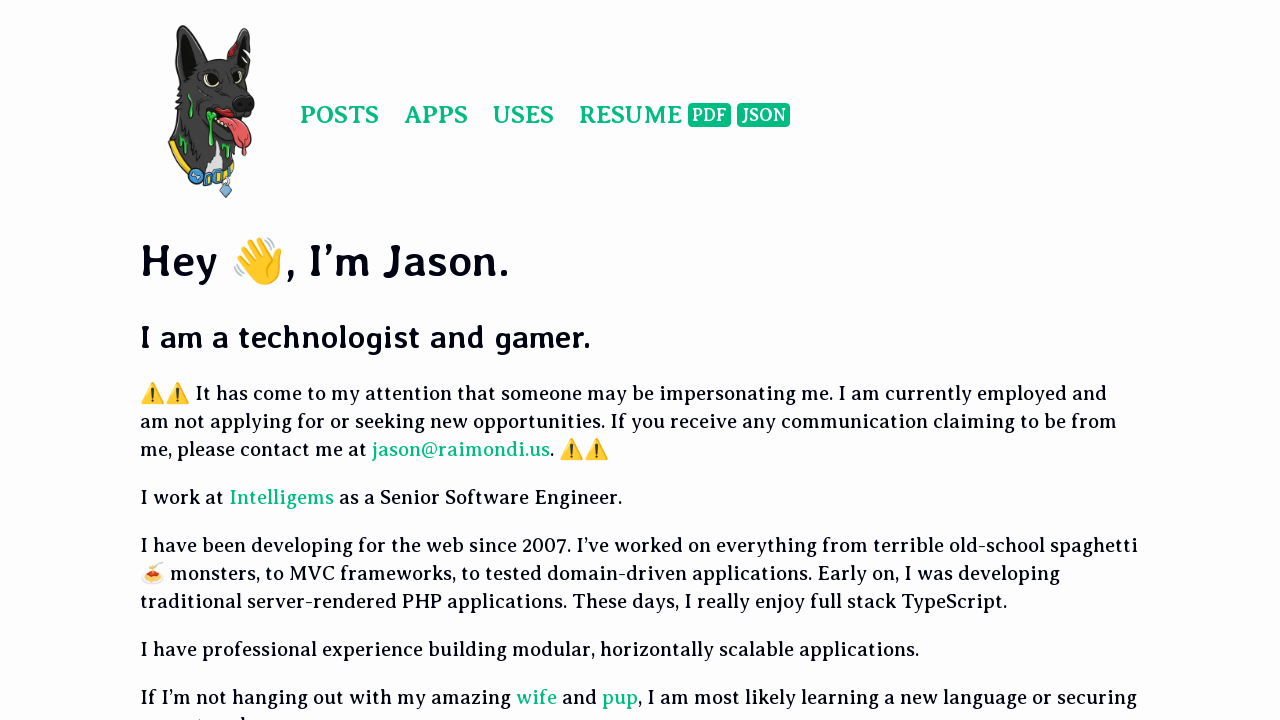

Navigated to https://jasonraimondi.com
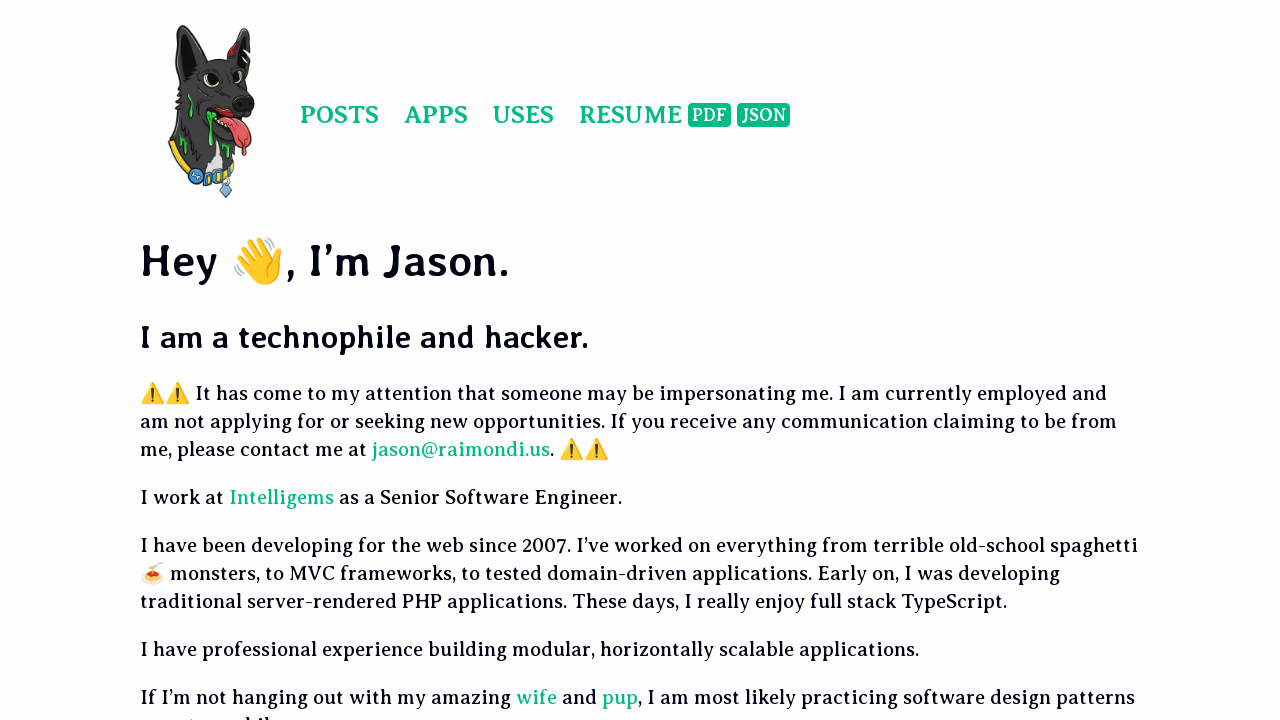

Verified response status code is not an error (status: 200)
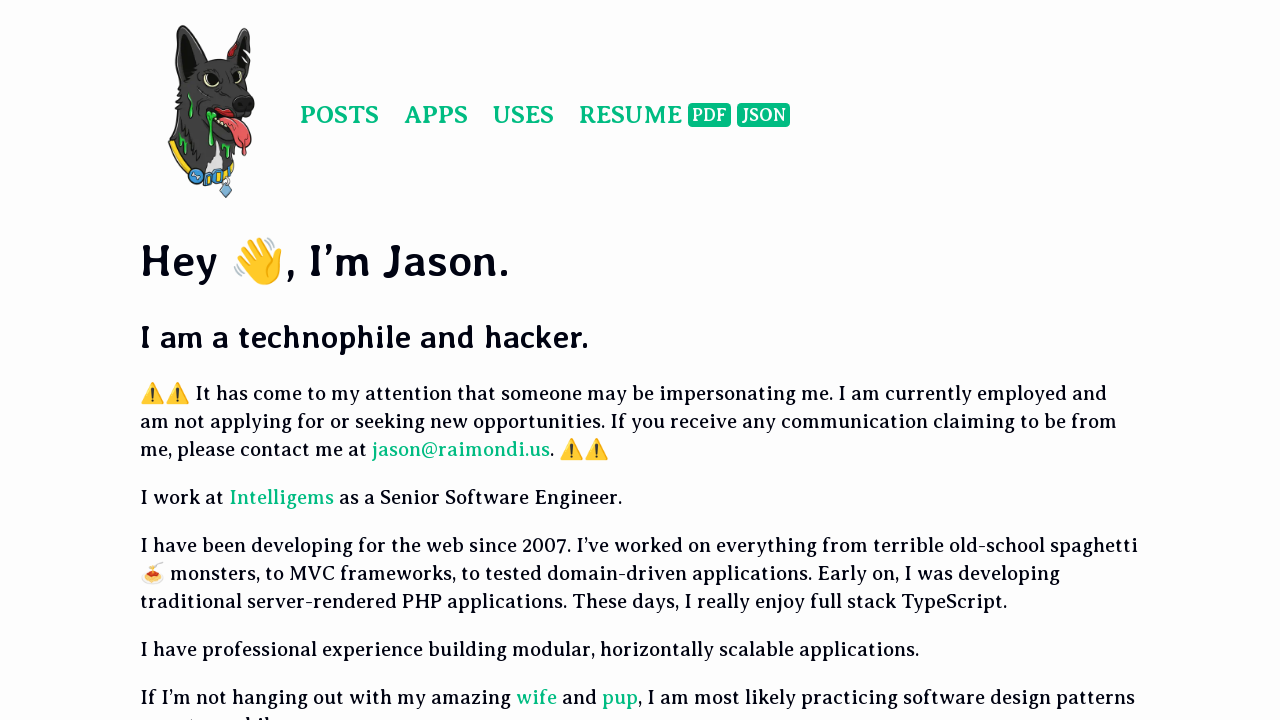

Page content fully loaded (domcontentloaded state reached)
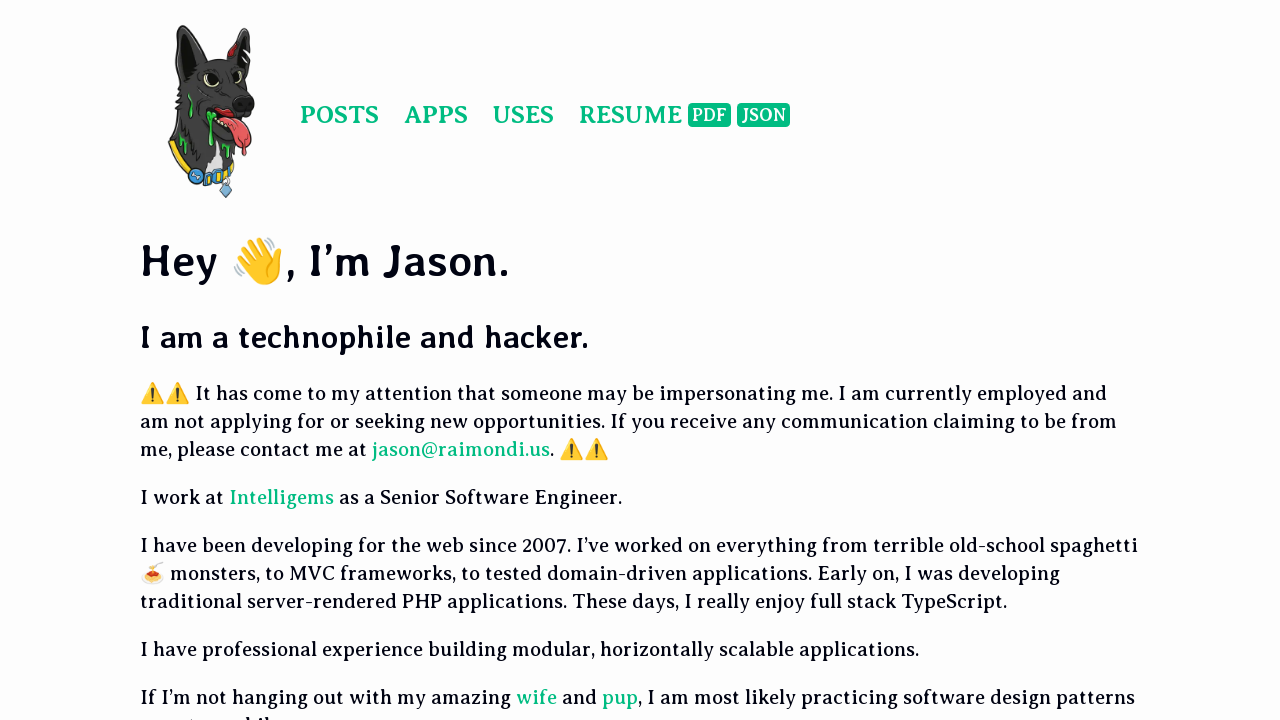

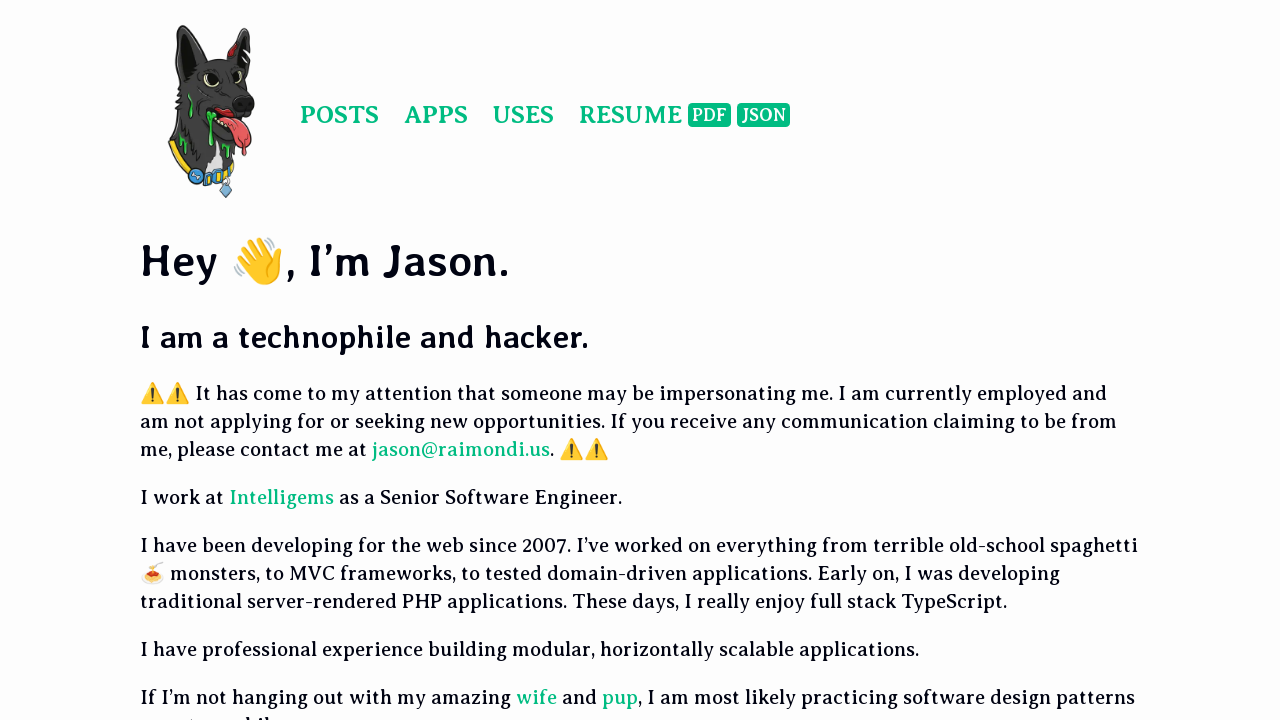